Tests subtraction operation on the calculator by entering 234823 - (-23094823) and verifying the result

Starting URL: https://www.calculator.net/

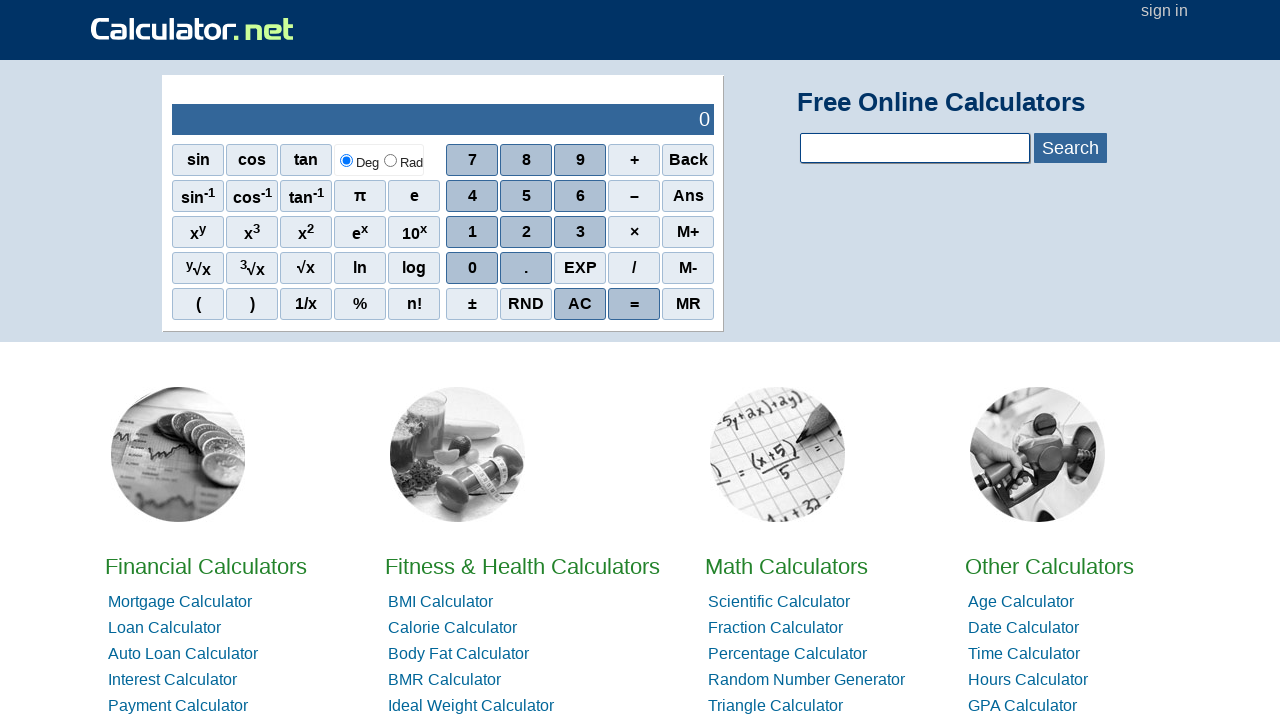

Clicked digit 2 at (526, 232) on xpath=//span[@onclick='r(2)']
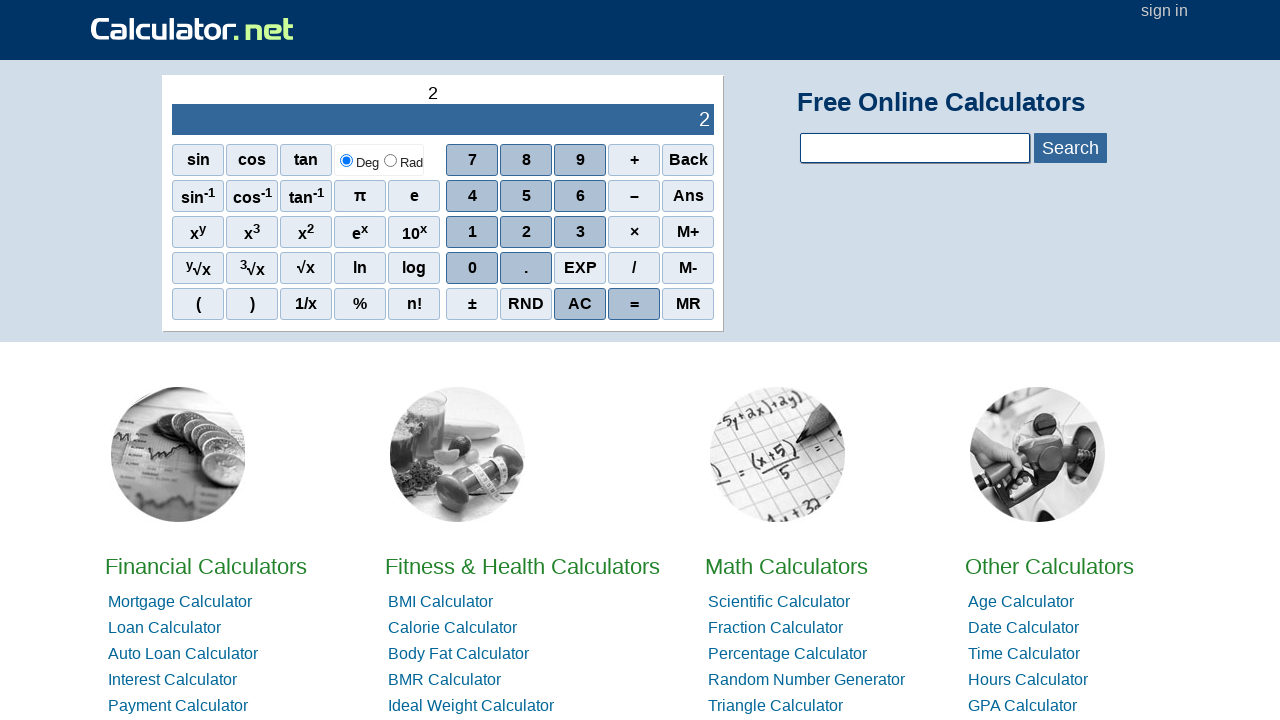

Clicked digit 3 at (580, 232) on //span[@onclick="r(3)"]
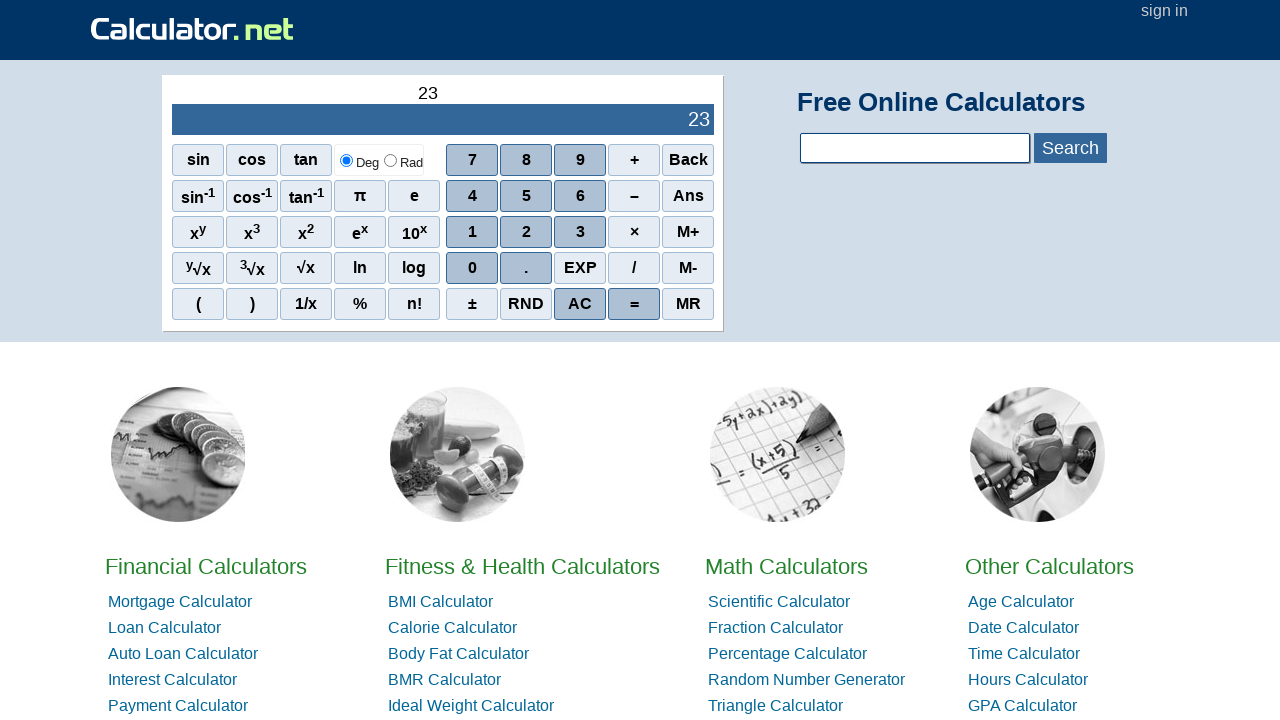

Clicked digit 4 at (472, 196) on //span[@onclick="r(4)"]
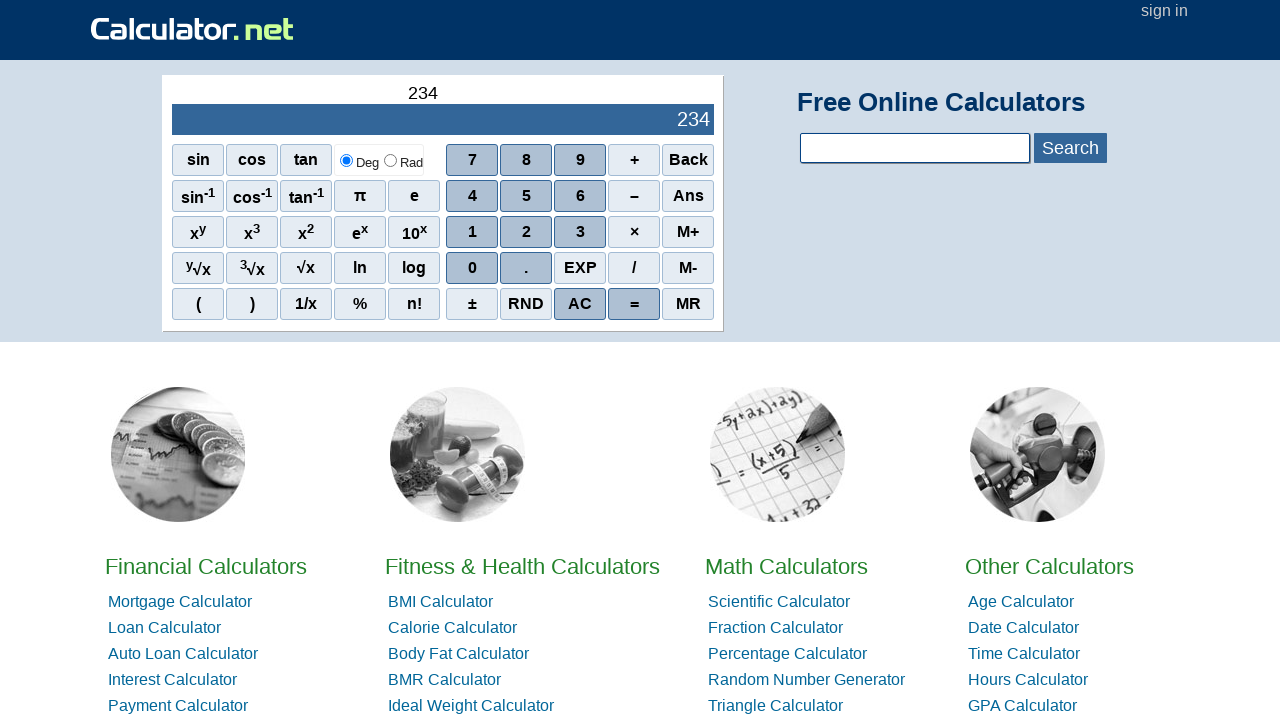

Clicked digit 8 at (526, 160) on //span[@onclick="r(8)"]
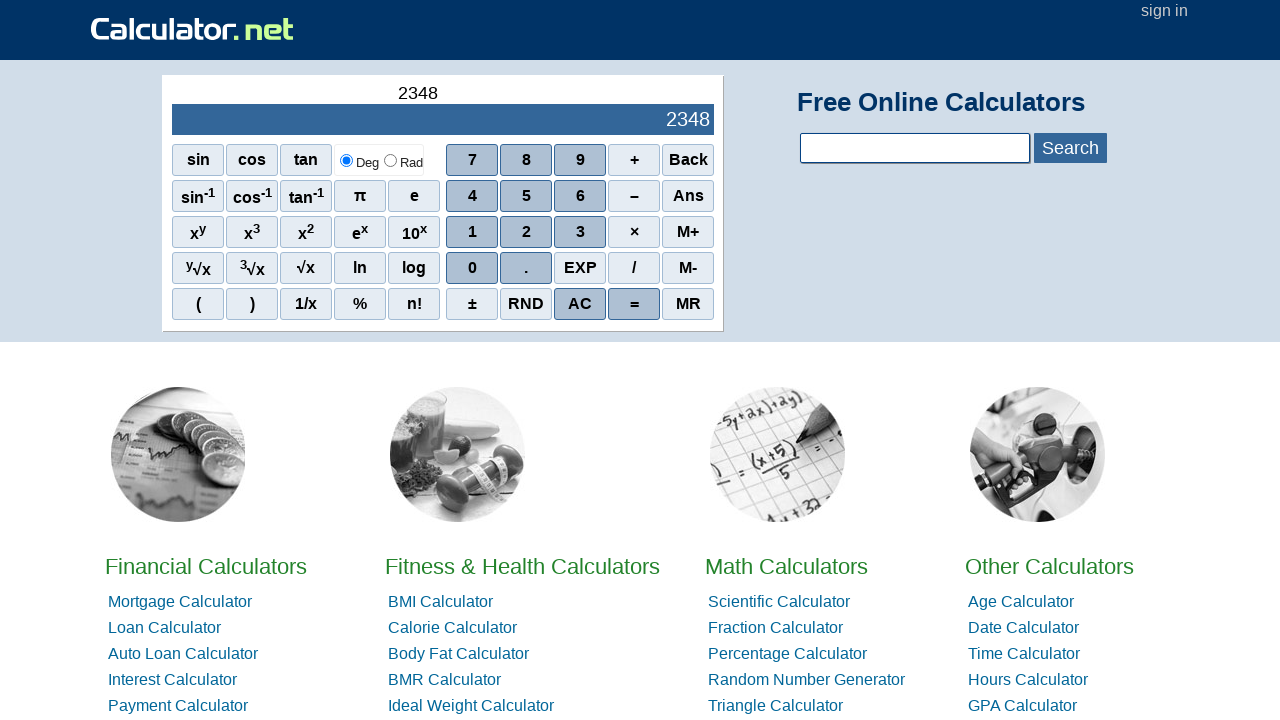

Clicked digit 2 at (526, 232) on xpath=//span[@onclick='r(2)']
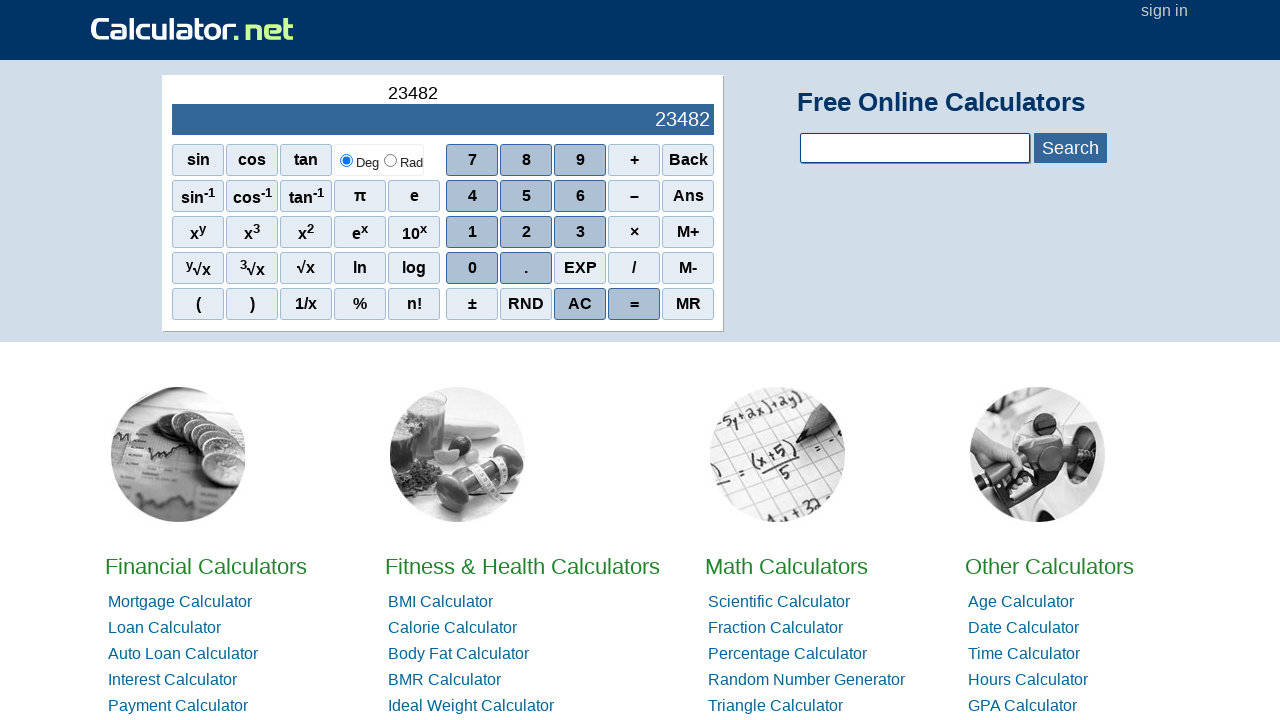

Clicked digit 3 at (580, 232) on //span[@onclick="r(3)"]
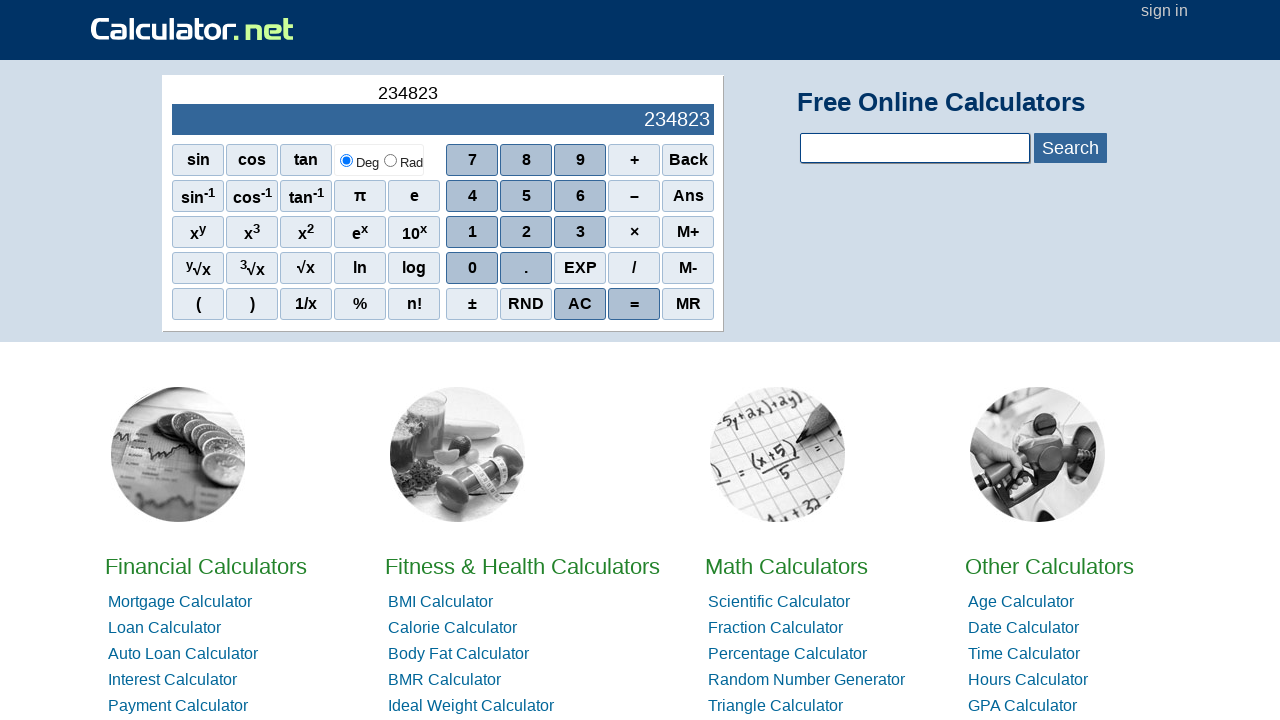

Clicked subtraction operator at (634, 196) on //span[@onclick="r('-')"]
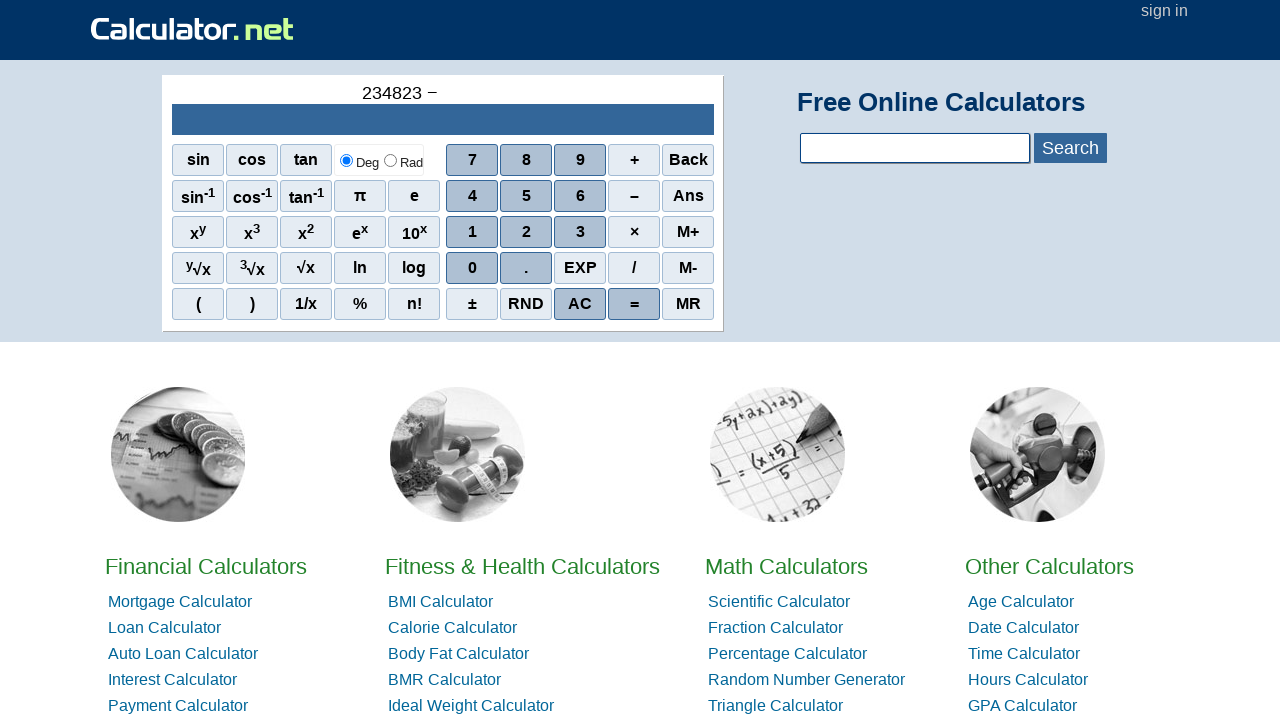

Clicked open parenthesis at (198, 304) on //table[@id="sciout"]/tbody/tr[2]/td[1]/div/div[5]/span[1]
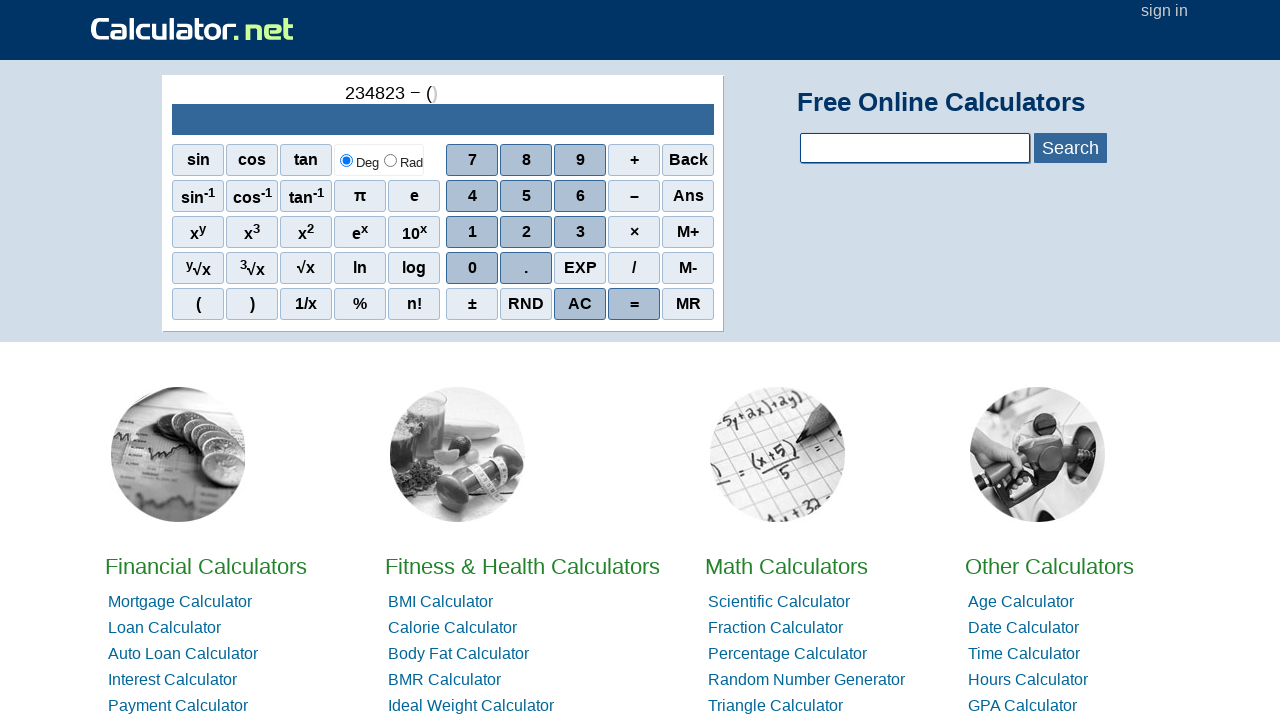

Clicked minus sign for negative number at (634, 196) on //span[@onclick="r('-')"]
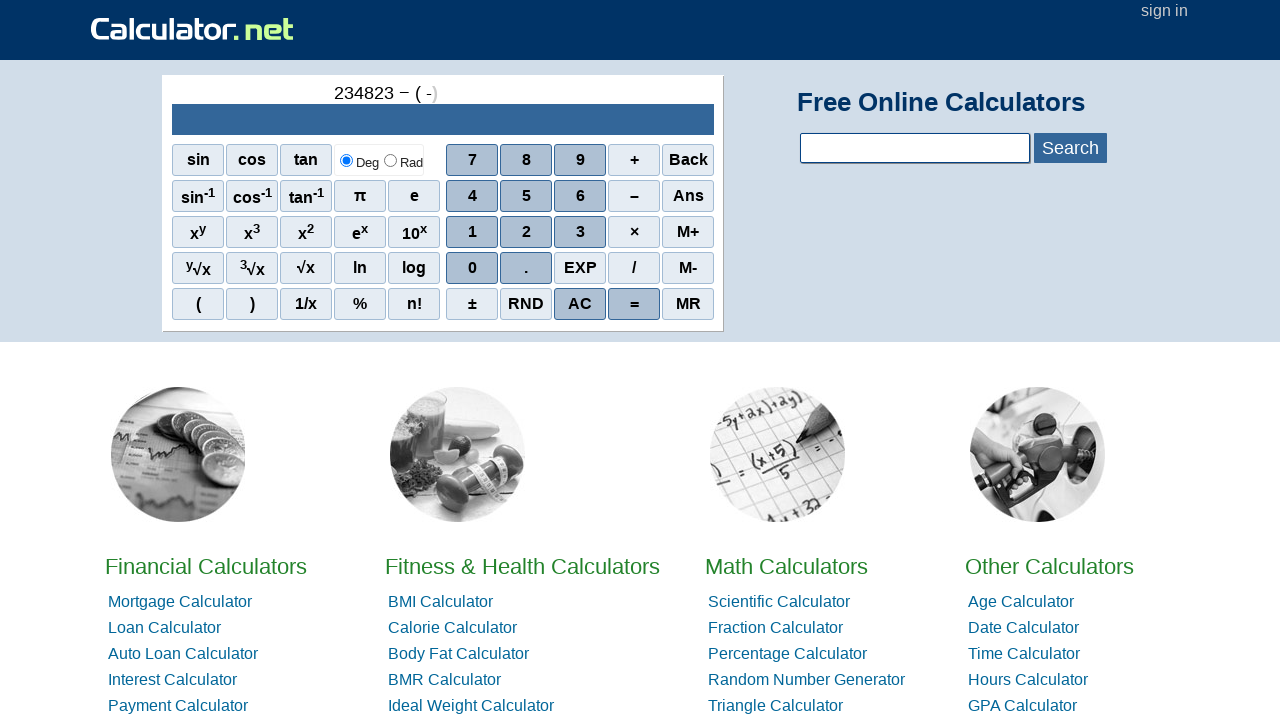

Clicked digit 2 at (526, 232) on xpath=//span[@onclick='r(2)']
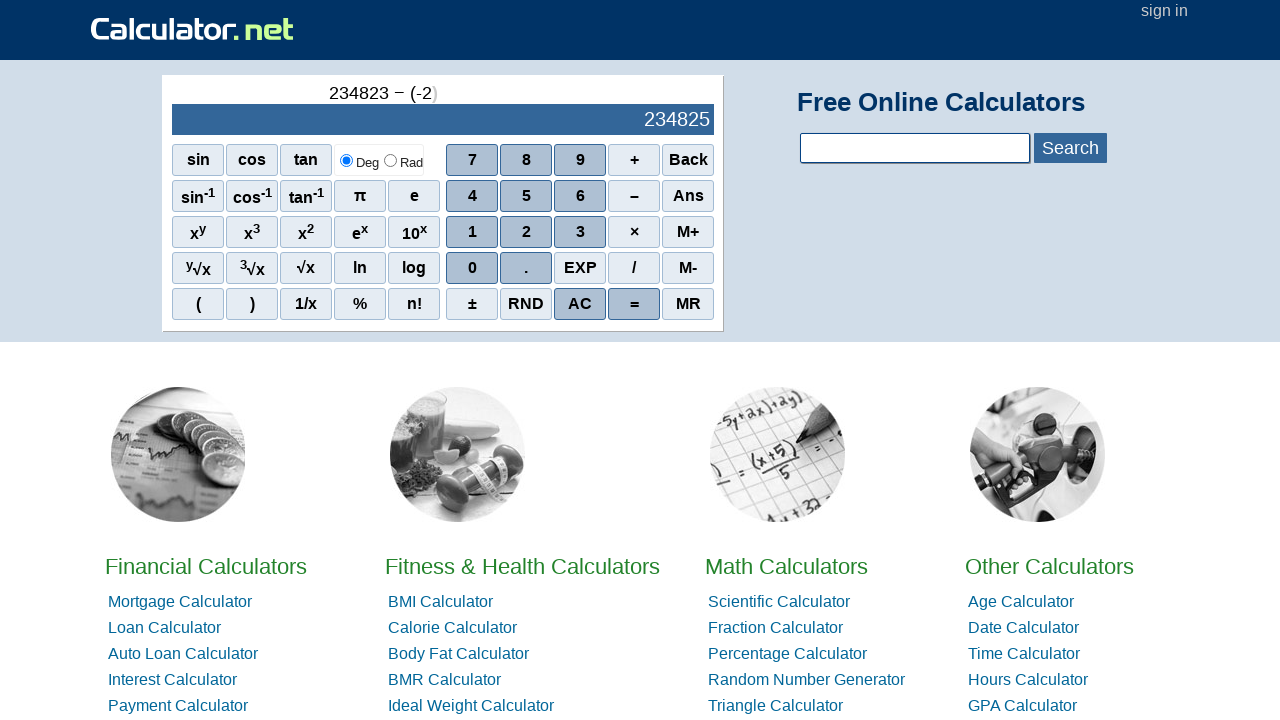

Clicked digit 3 at (580, 232) on //span[@onclick="r(3)"]
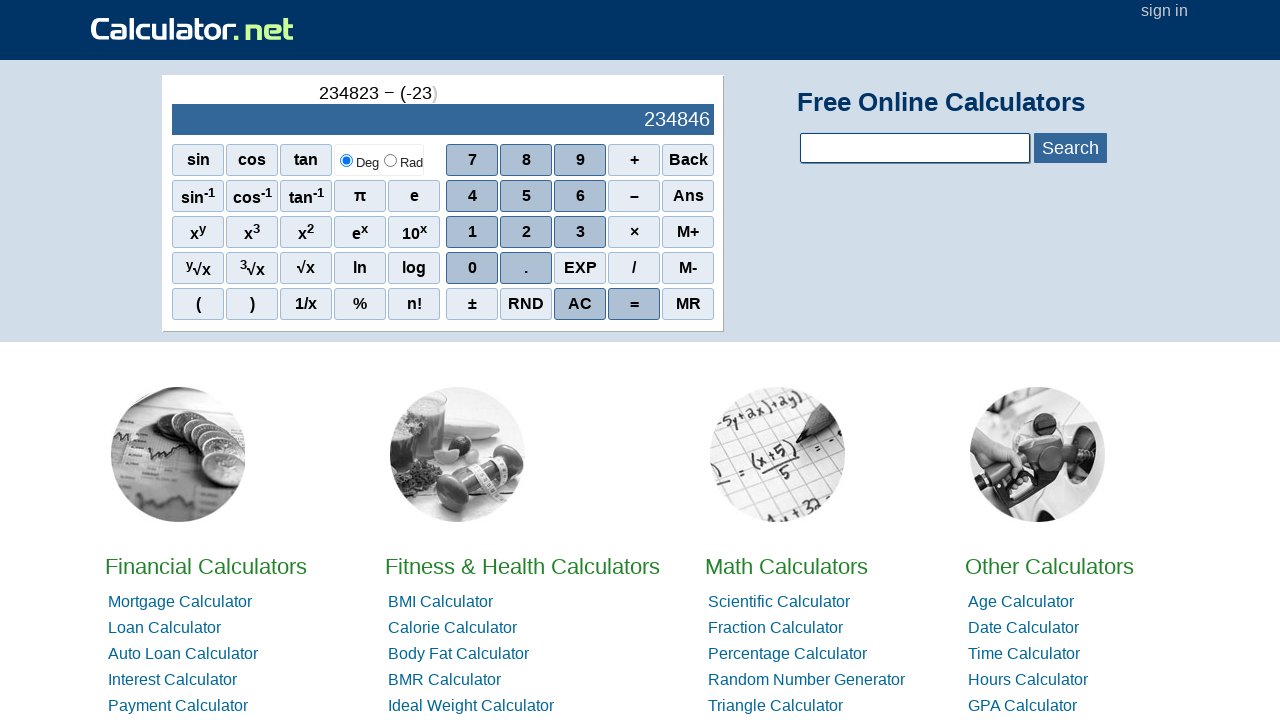

Clicked digit 0 at (472, 268) on xpath=//span[@onclick='r(0)']
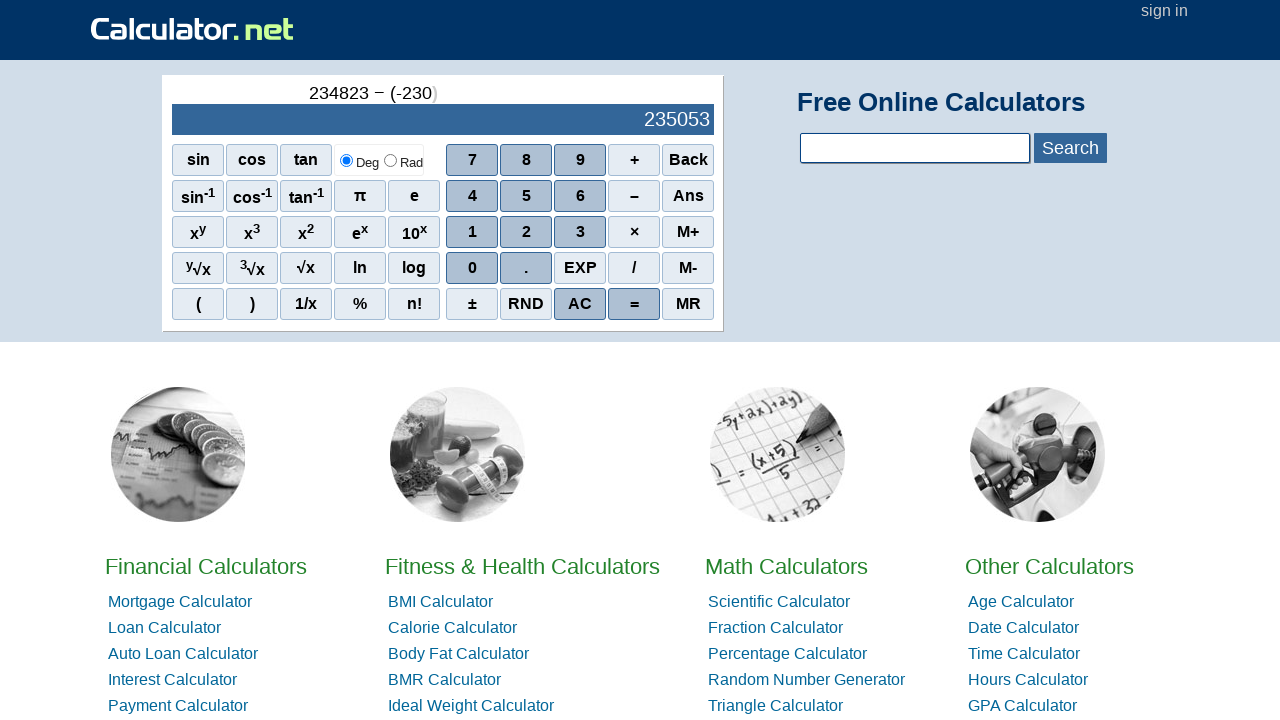

Clicked digit 9 at (580, 160) on //span[@onclick="r(9)"]
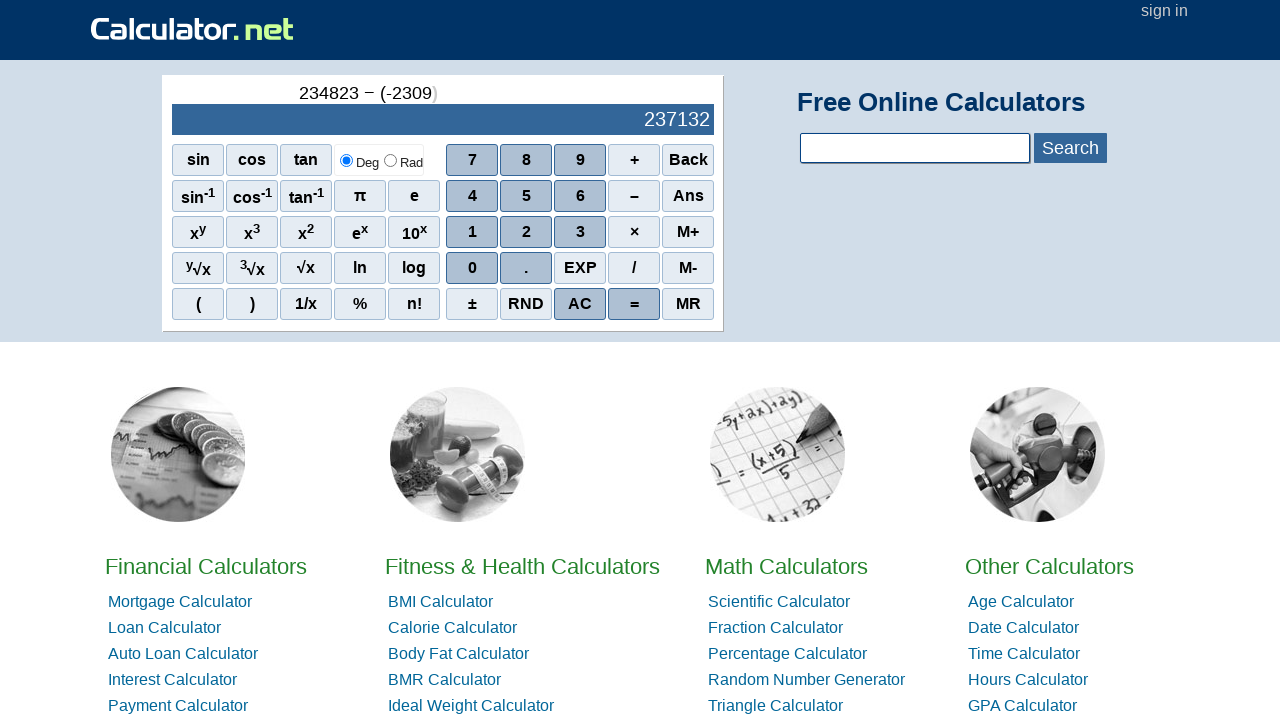

Clicked digit 4 at (472, 196) on //span[@onclick="r(4)"]
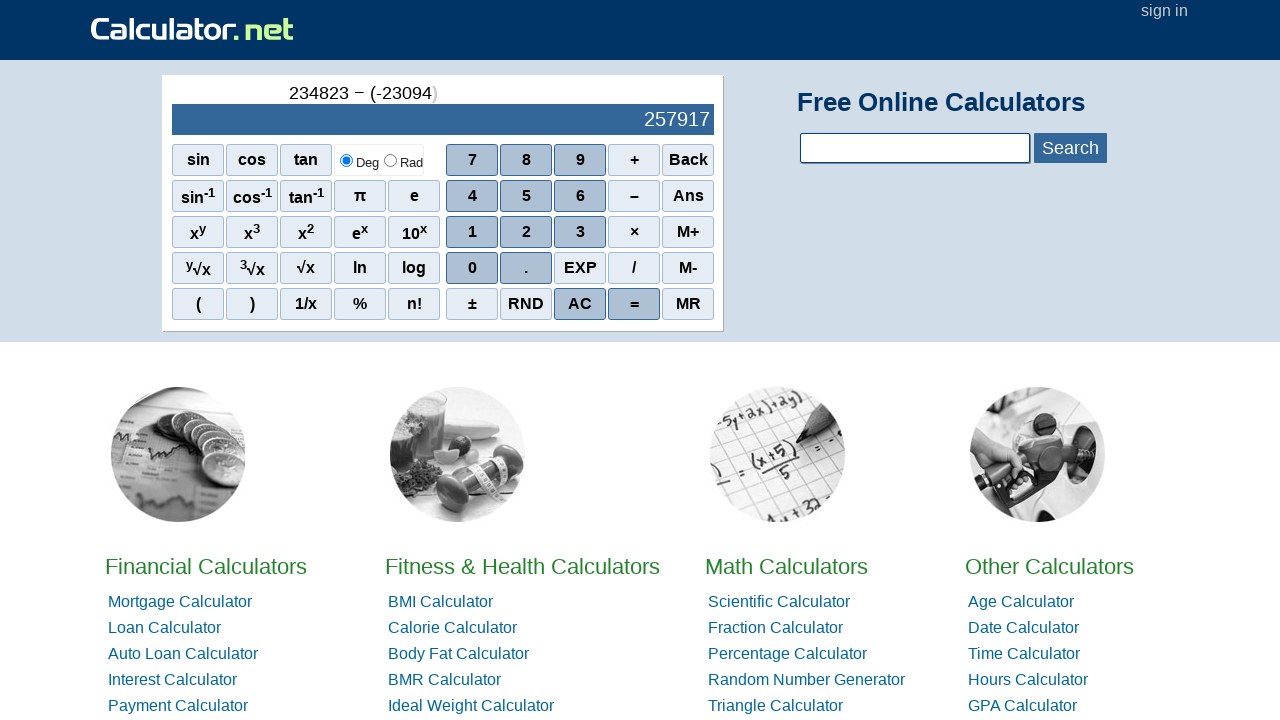

Clicked digit 8 at (526, 160) on //span[@onclick="r(8)"]
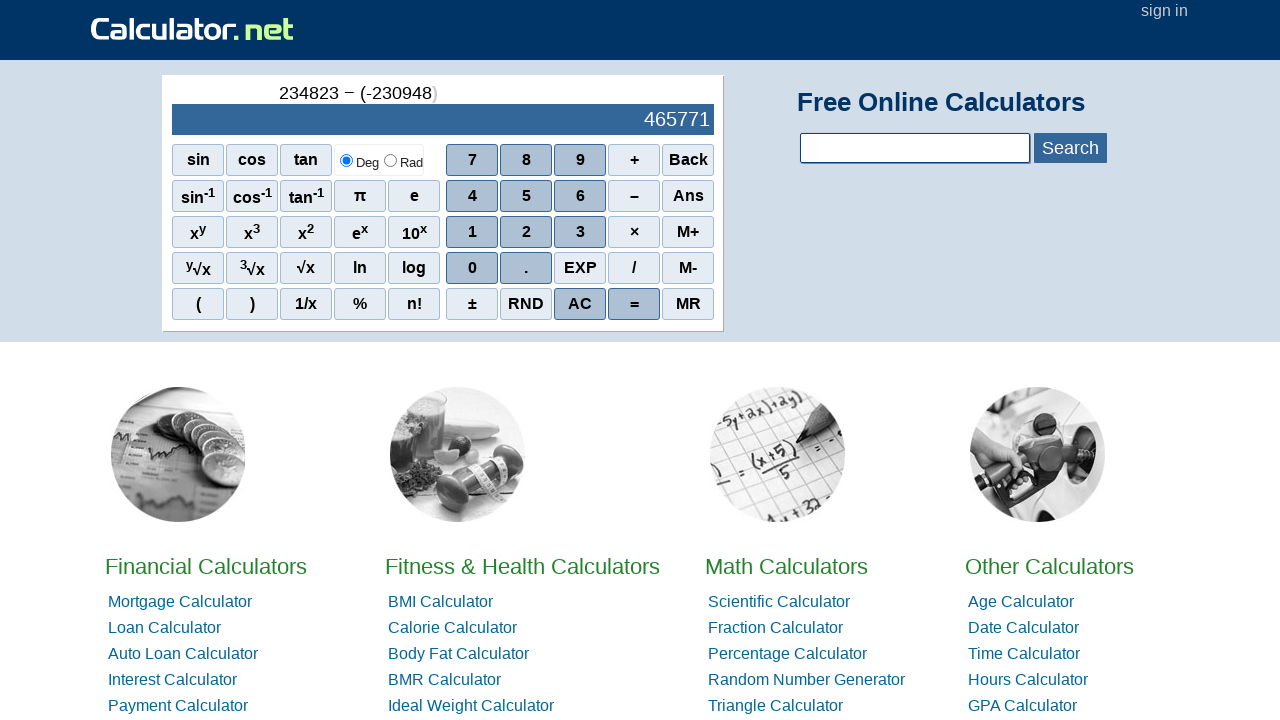

Clicked digit 2 at (526, 232) on xpath=//span[@onclick='r(2)']
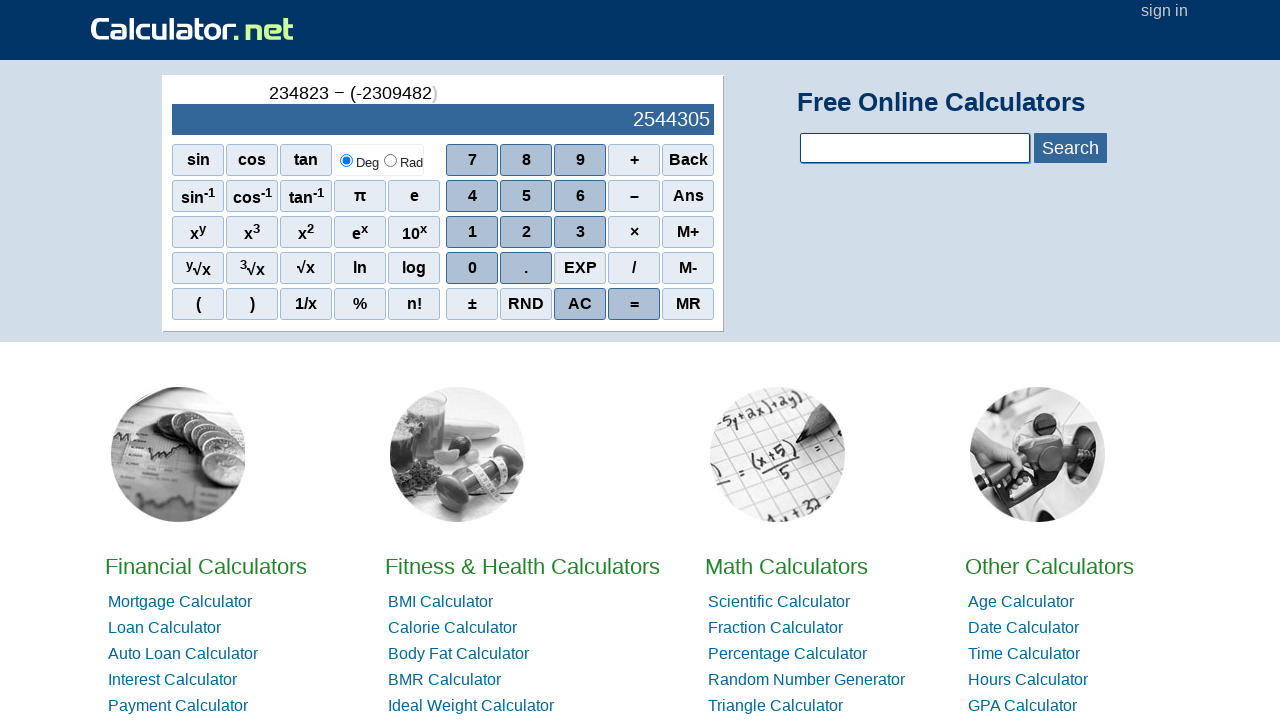

Clicked digit 3 at (580, 232) on //span[@onclick="r(3)"]
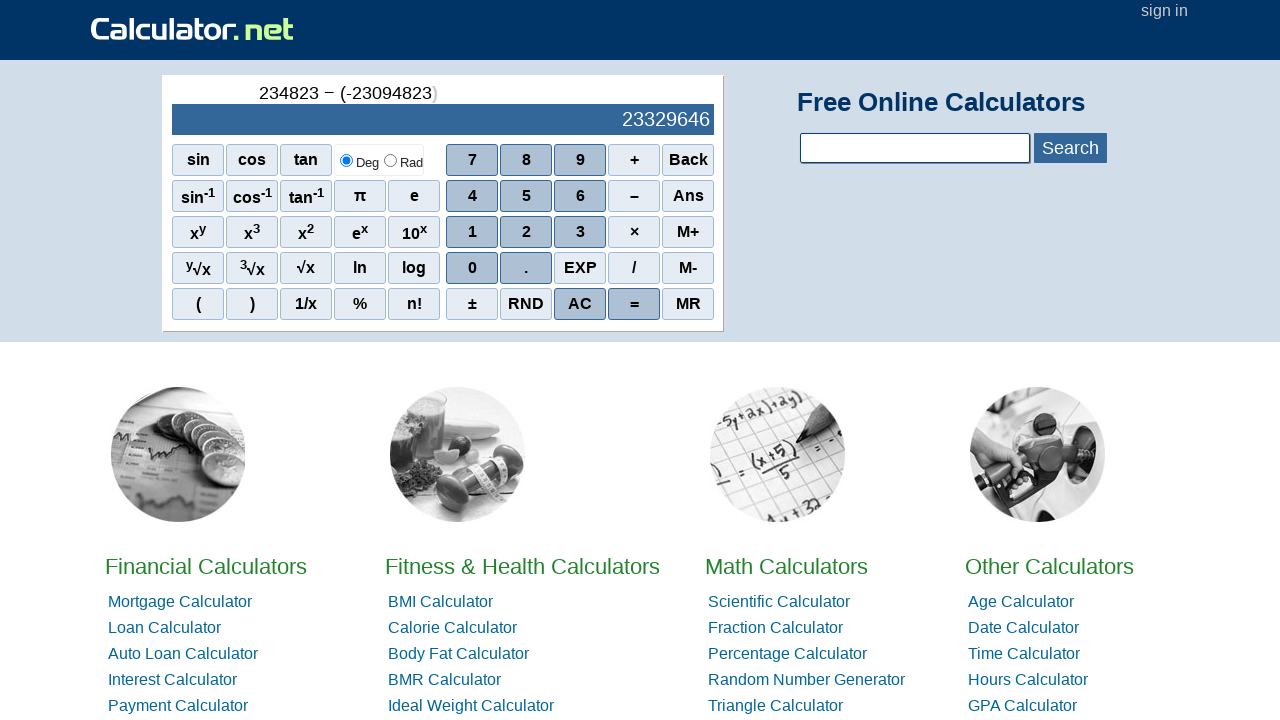

Clicked close parenthesis at (252, 304) on //table[@id="sciout"]/tbody/tr[2]/td[1]/div/div[5]/span[2]
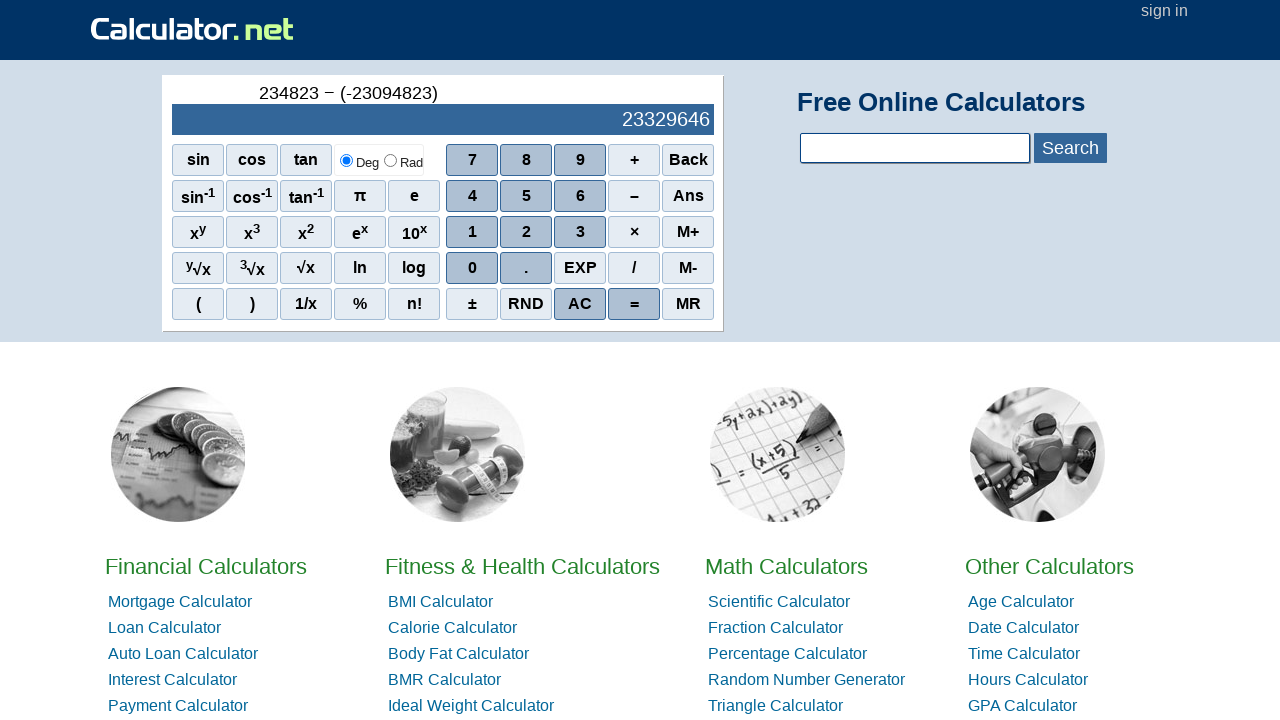

Clicked equals to calculate result of 234823 - (-23094823) at (634, 304) on //span[@onclick="r('=')"]
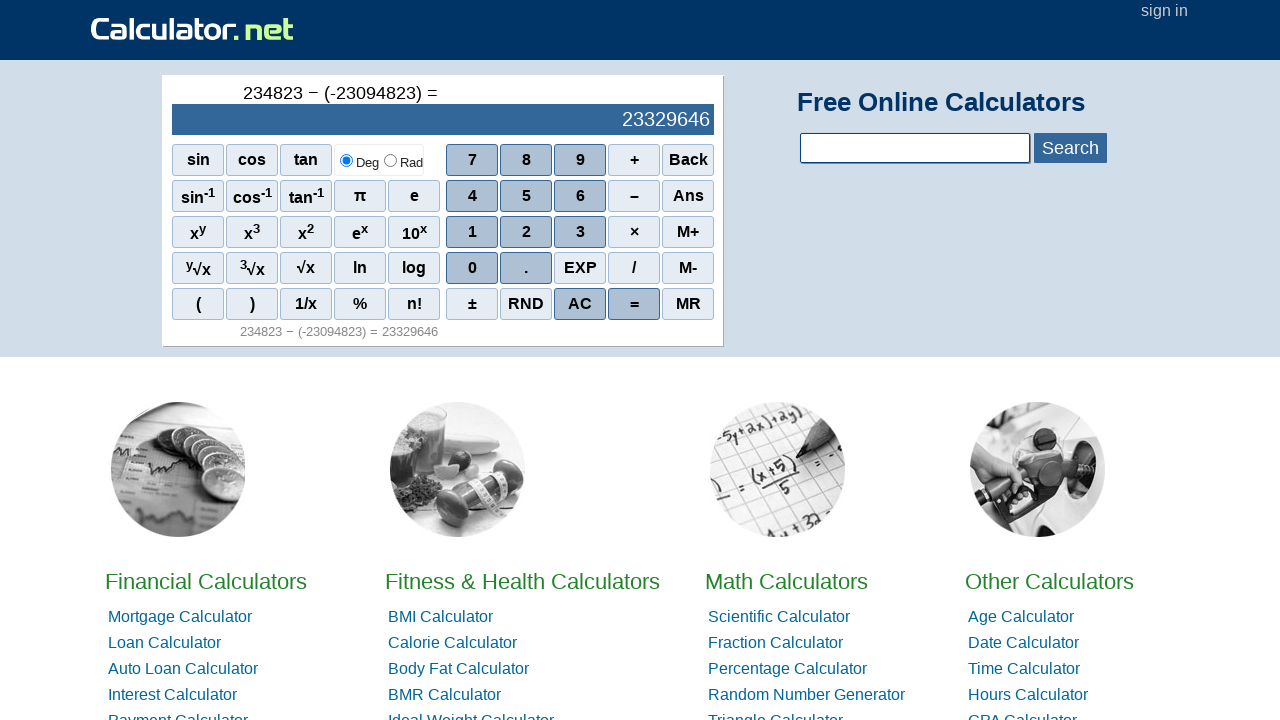

Waited 3 seconds for result display
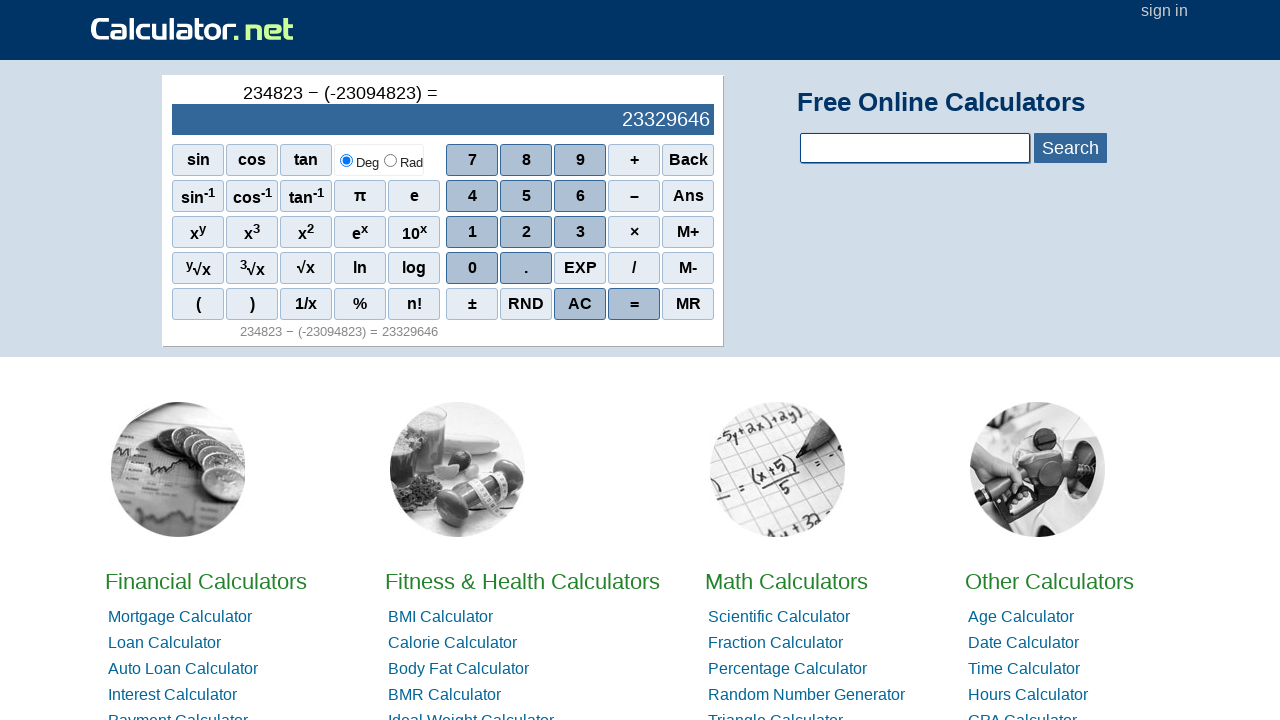

Clicked clear button to reset calculator at (580, 304) on //table[@id="sciout"]/tbody/tr[2]/td[2]/div/div[5]/span[3]
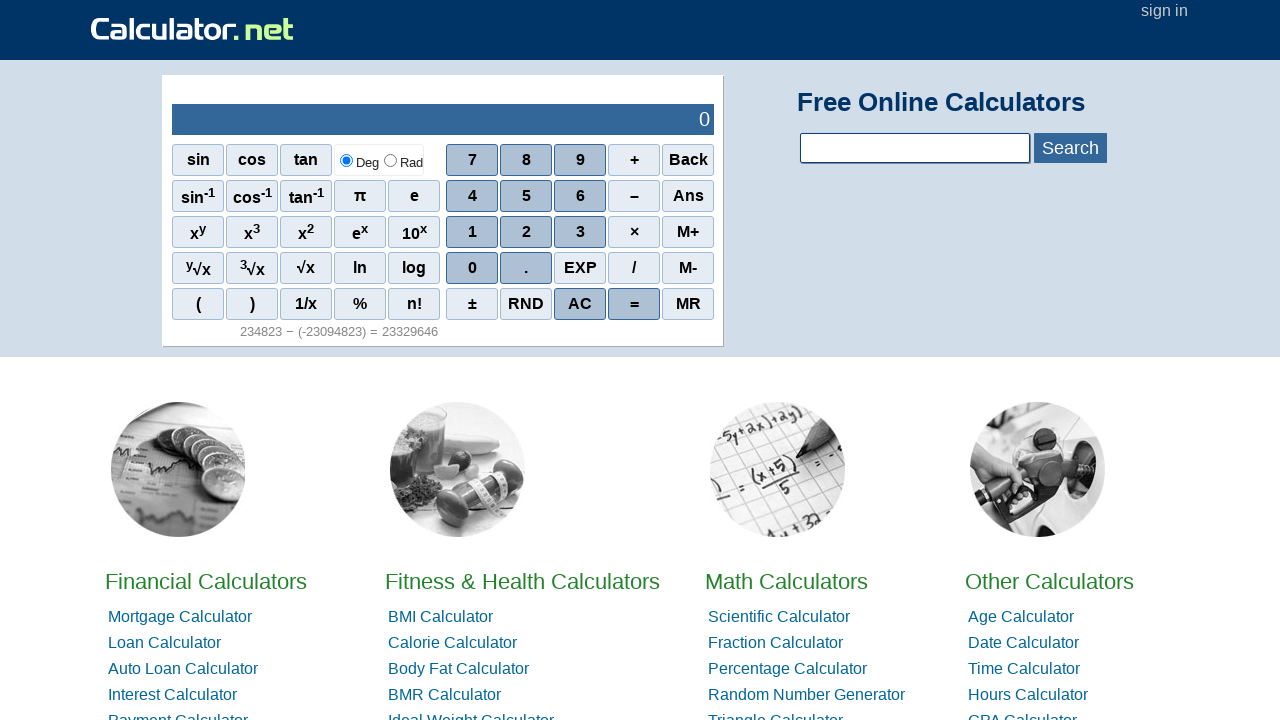

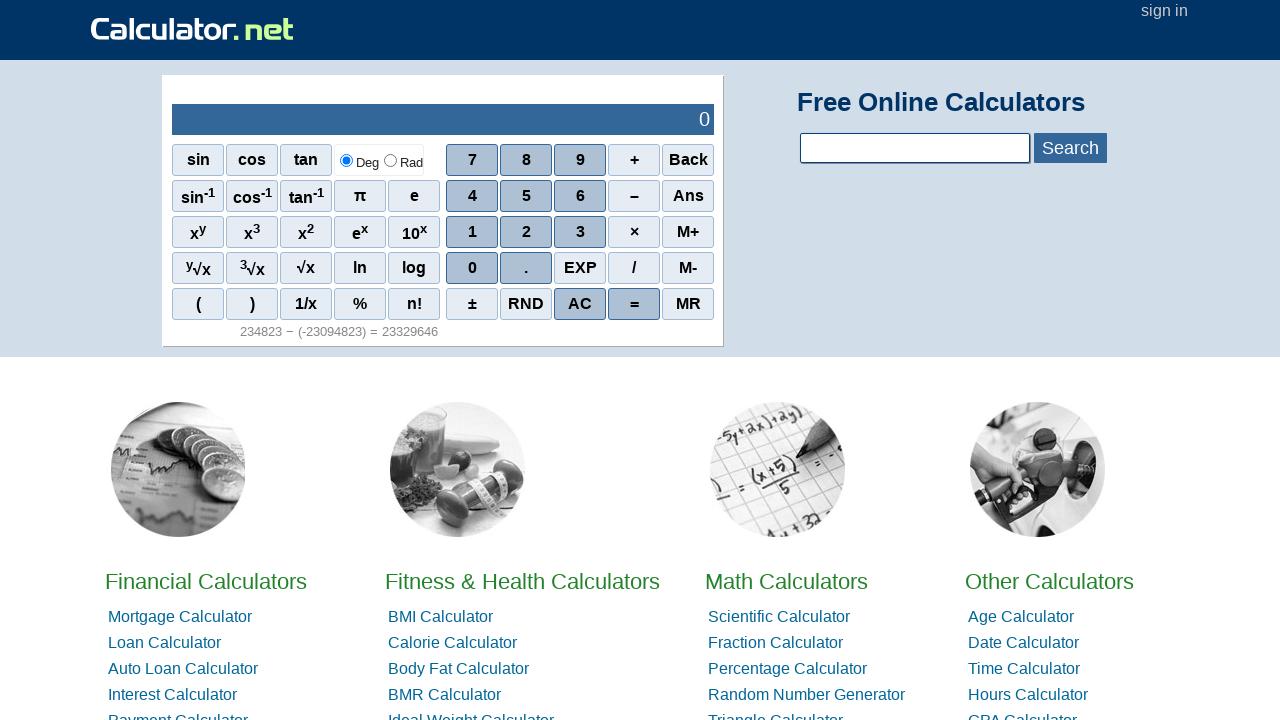